Opens Text Box section and fills all form fields with test data, then submits the form

Starting URL: https://demoqa.com/elements

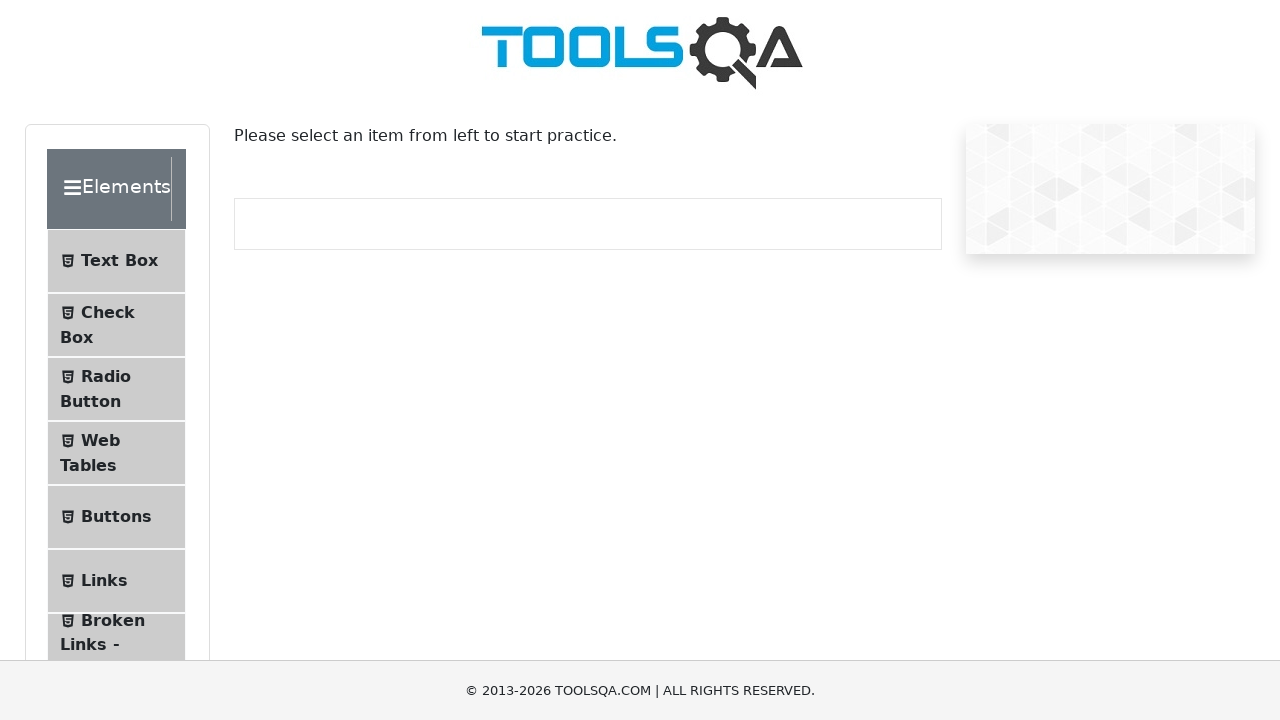

Clicked on Text Box menu item at (119, 261) on text=Text Box
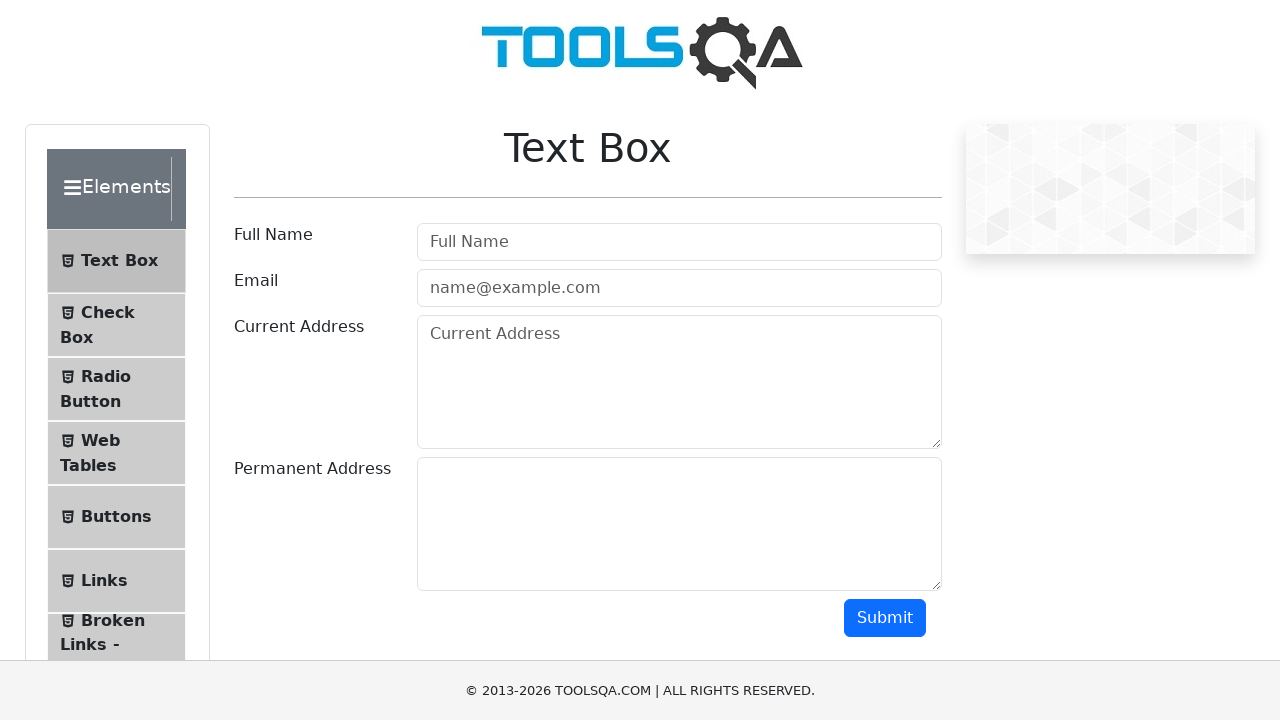

Filled full name field with 'test name' on input[placeholder='Full Name']
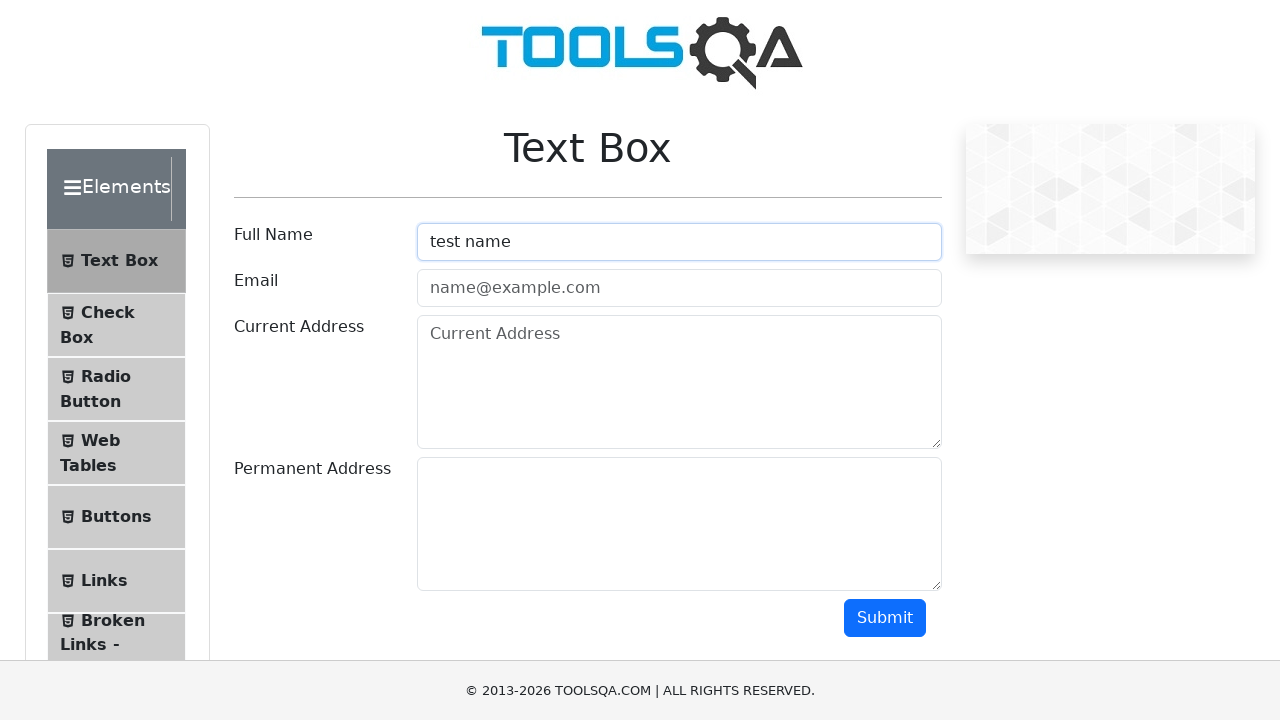

Filled email field with 'test.email@test.com' on input[placeholder='name@example.com']
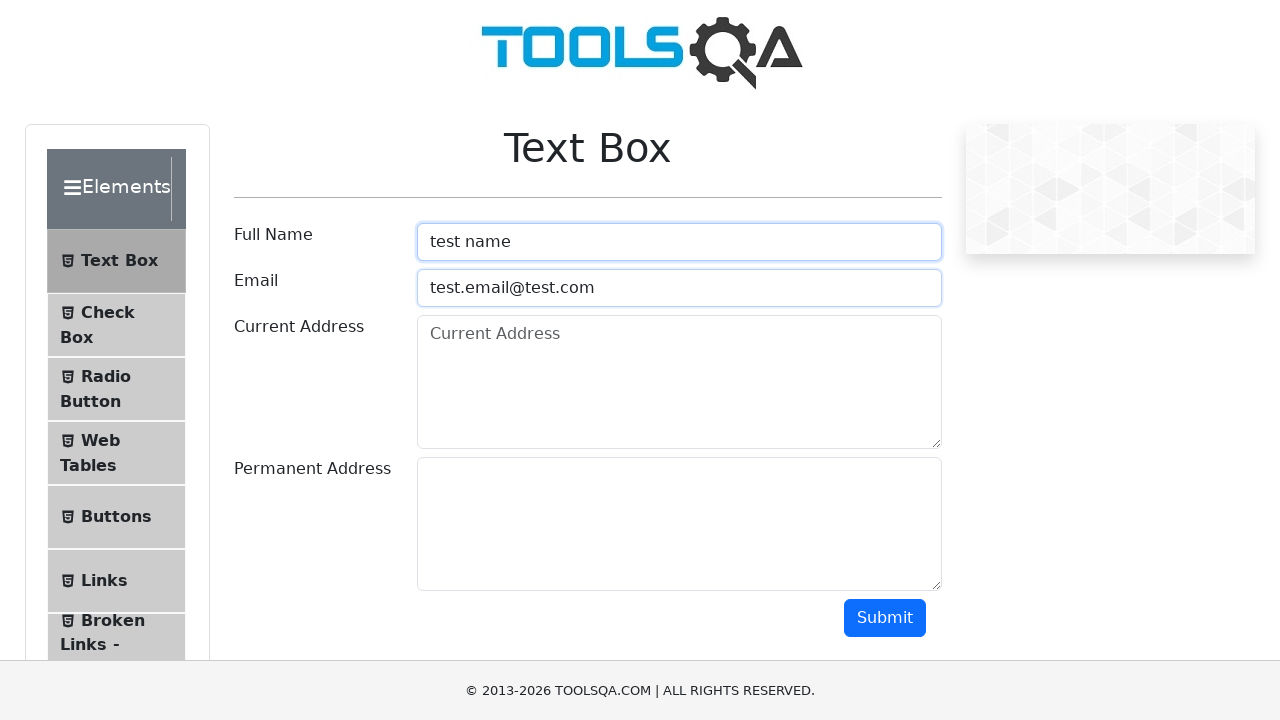

Filled current address field with 'test address' on textarea[placeholder='Current Address']
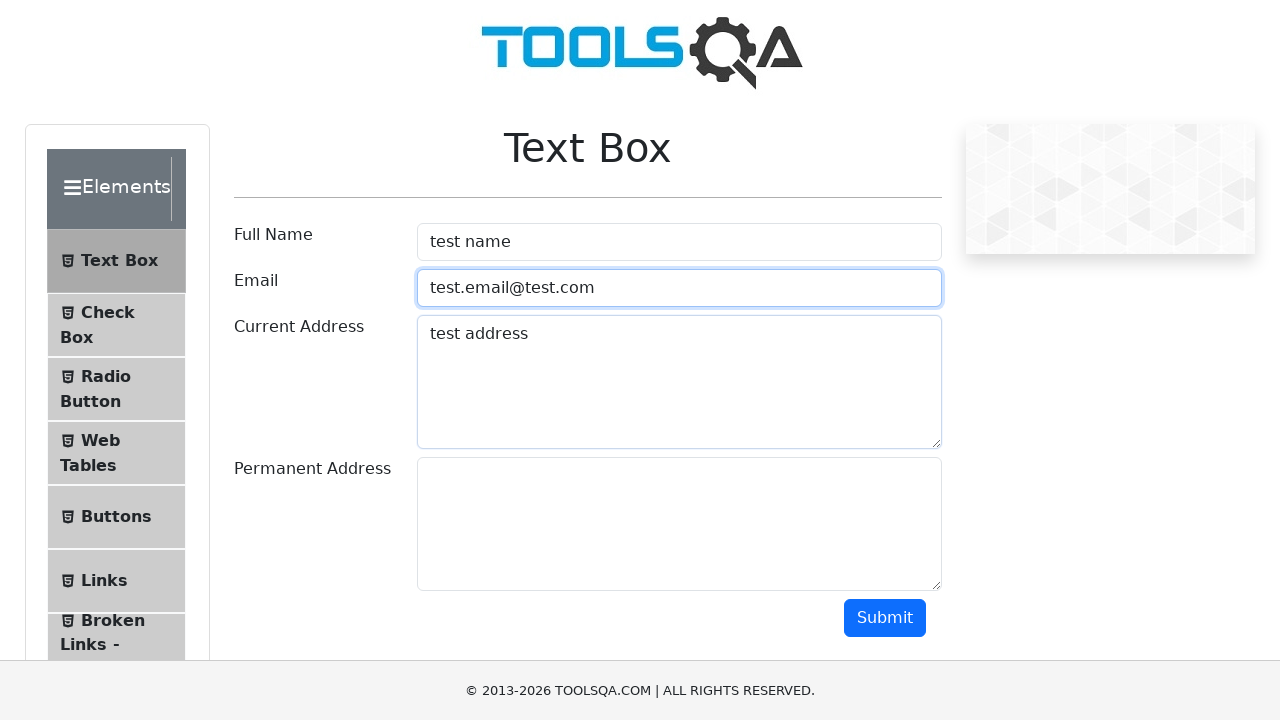

Filled permanent address field with 'permanent test address' on #permanentAddress
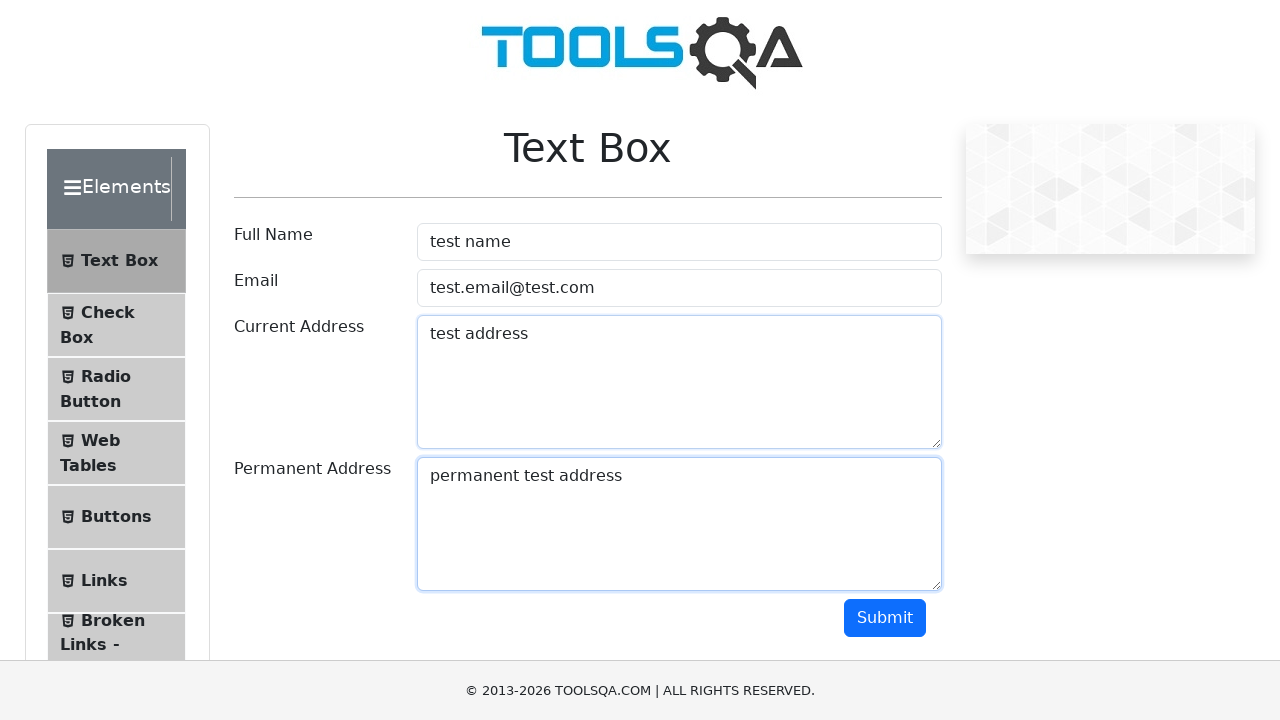

Clicked submit button to submit the form at (885, 618) on .btn-primary
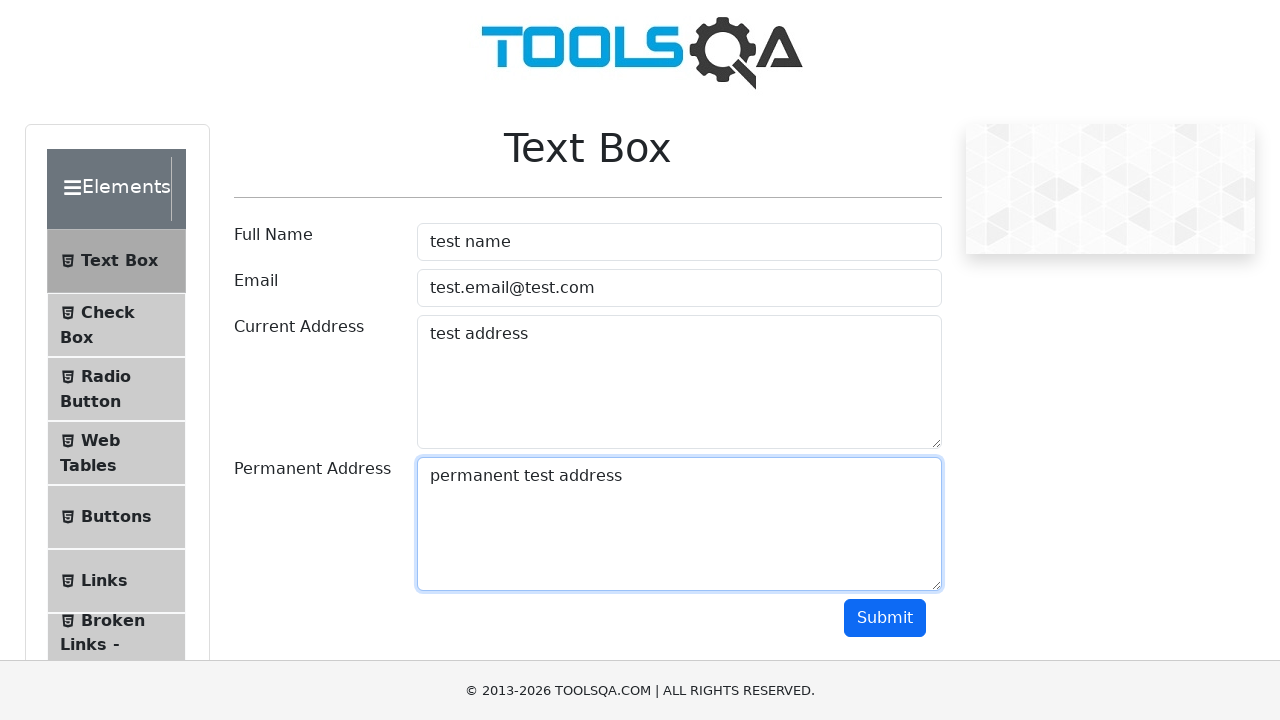

Form submission output appeared on the page
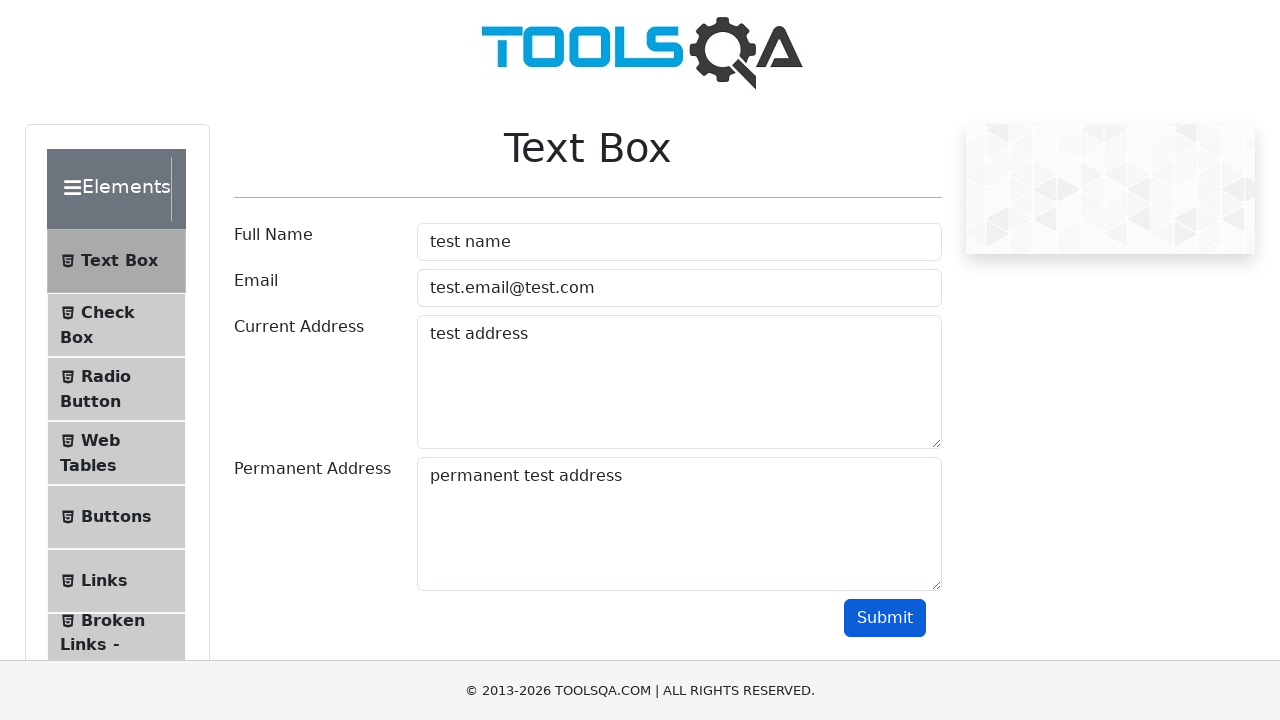

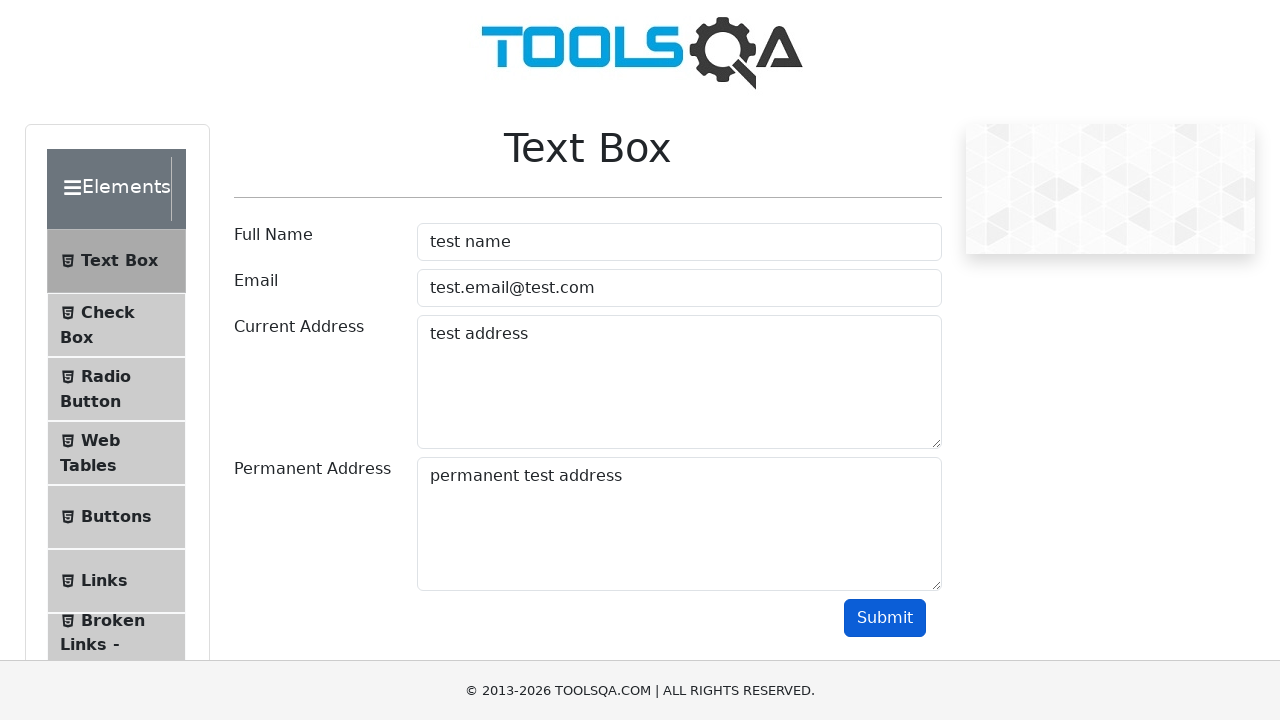